Tests clicking a link using partial link text matching on a test page, specifically clicking a link containing "Open a popup window" text.

Starting URL: https://omayo.blogspot.com/

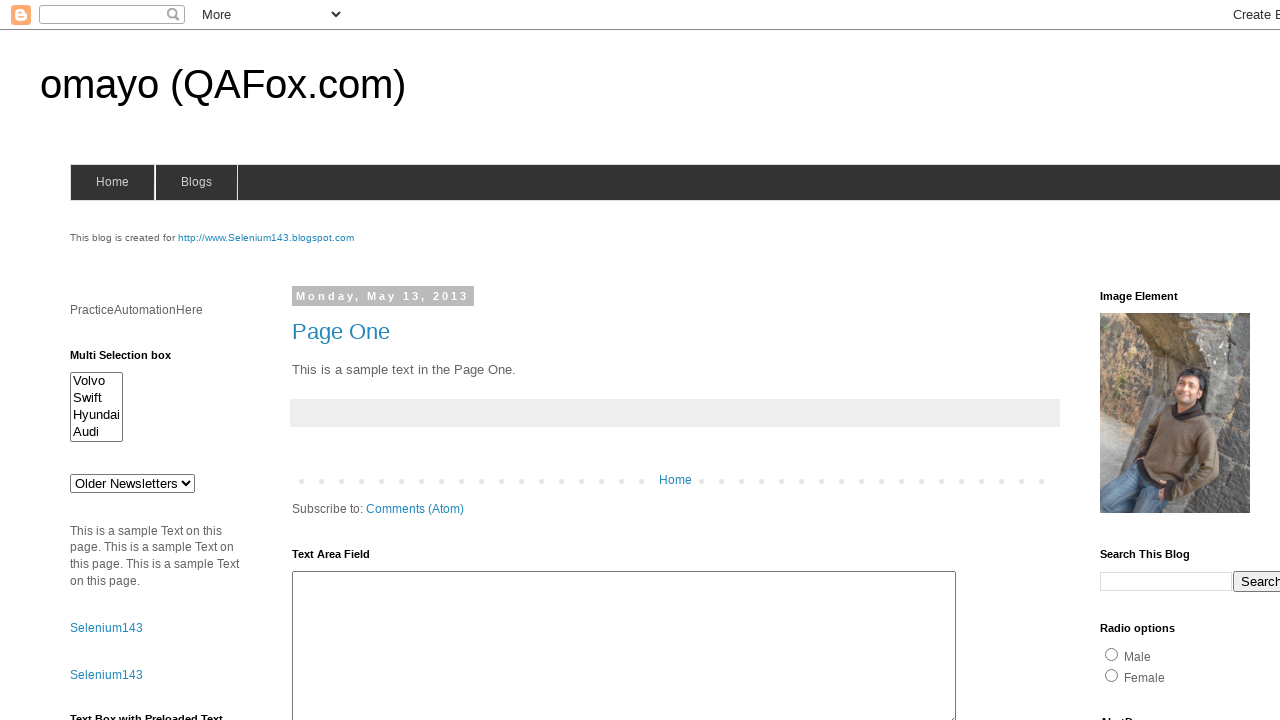

Clicked link containing 'Open a popup window' text at (132, 360) on a:has-text('Open a popup window')
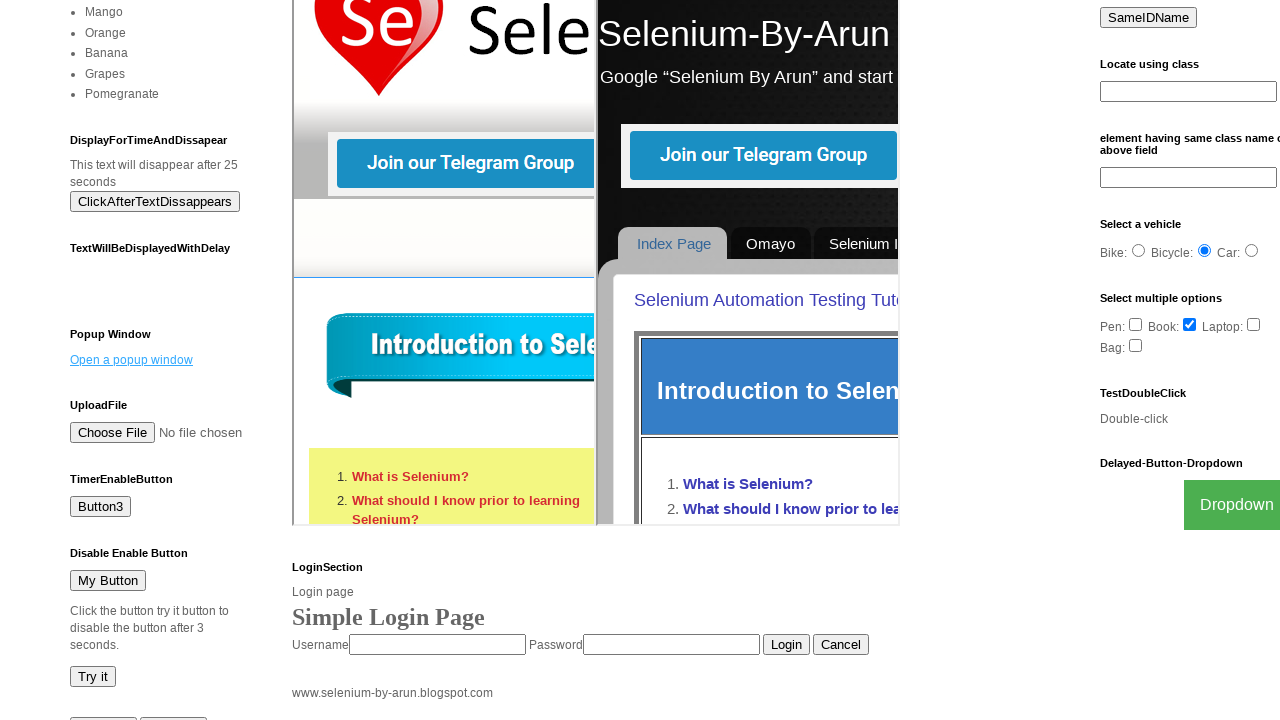

Waited 2 seconds to observe popup action
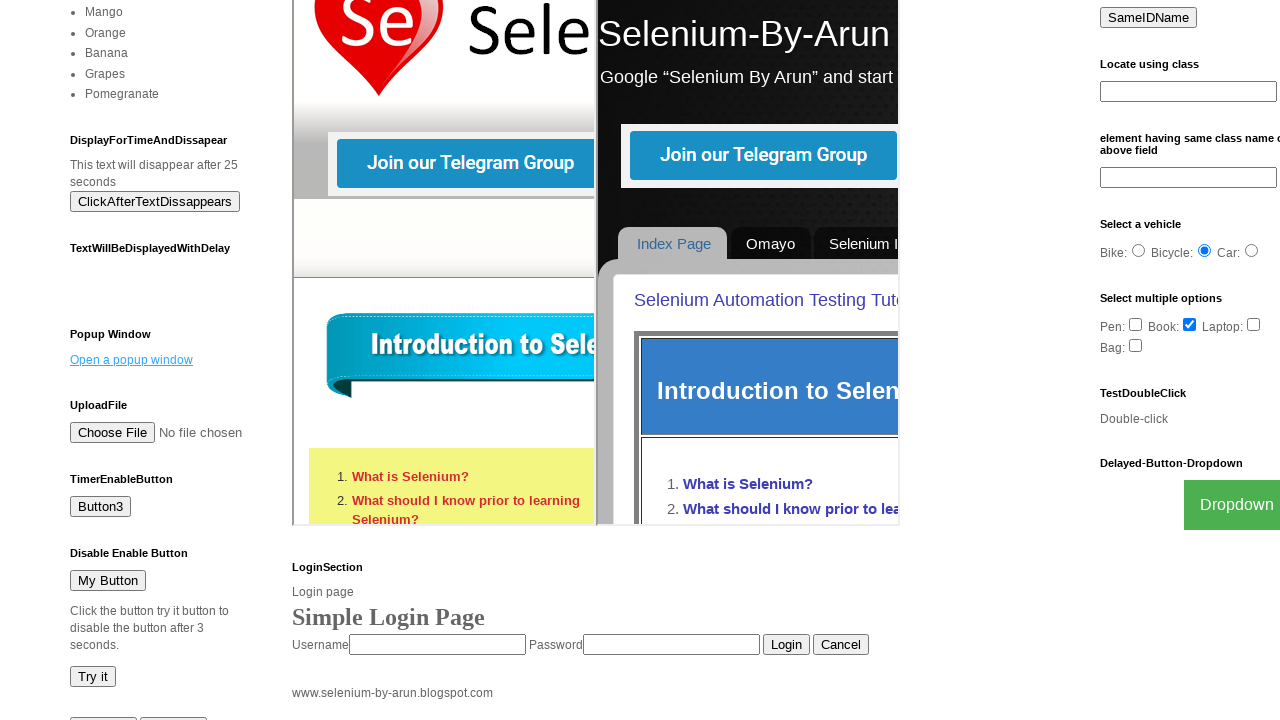

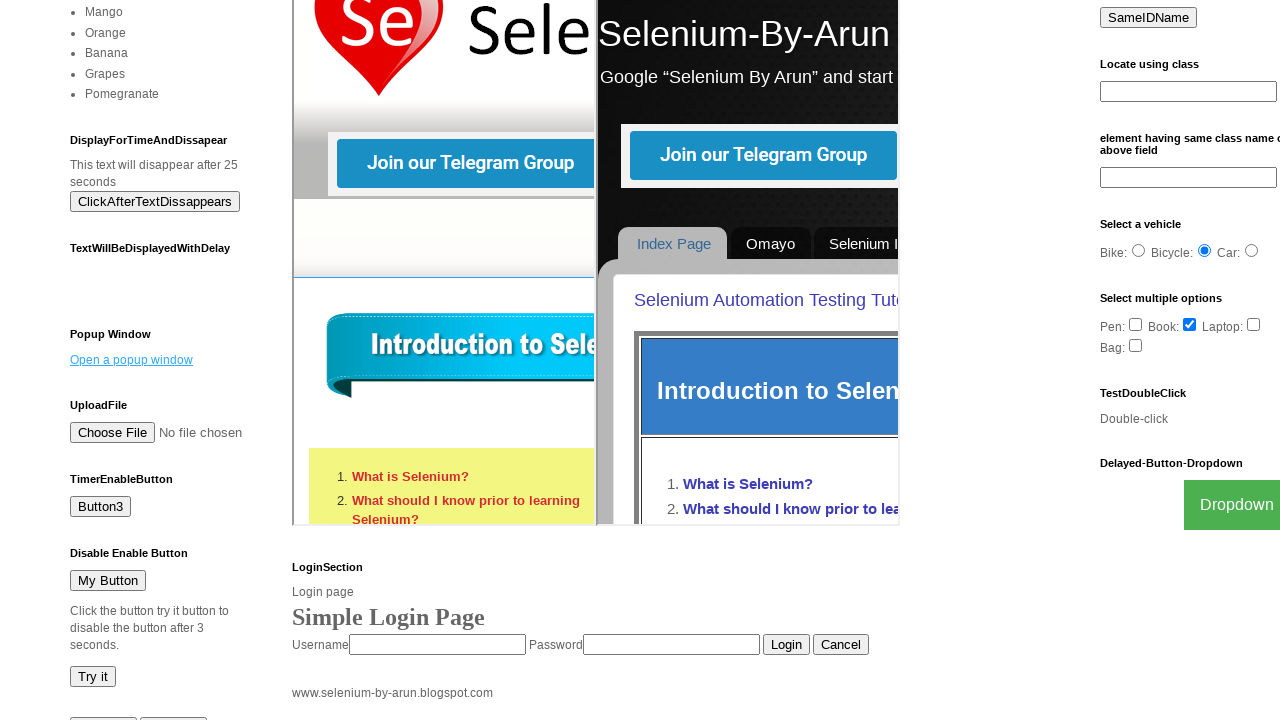